Tests a text box form by filling in full name, email, current address, and permanent address fields, then submitting the form

Starting URL: https://demoqa.com/text-box

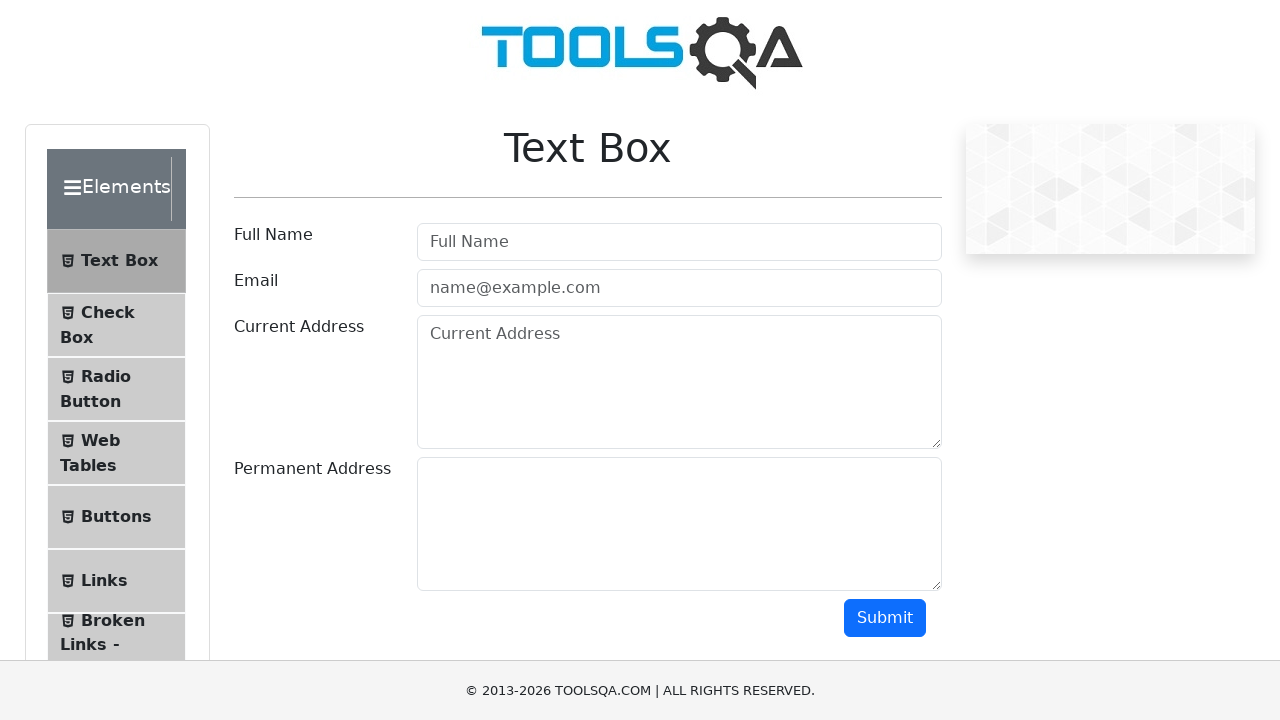

Filled full name field with 'Marcus Wheeler' on //*[@id="userName"]
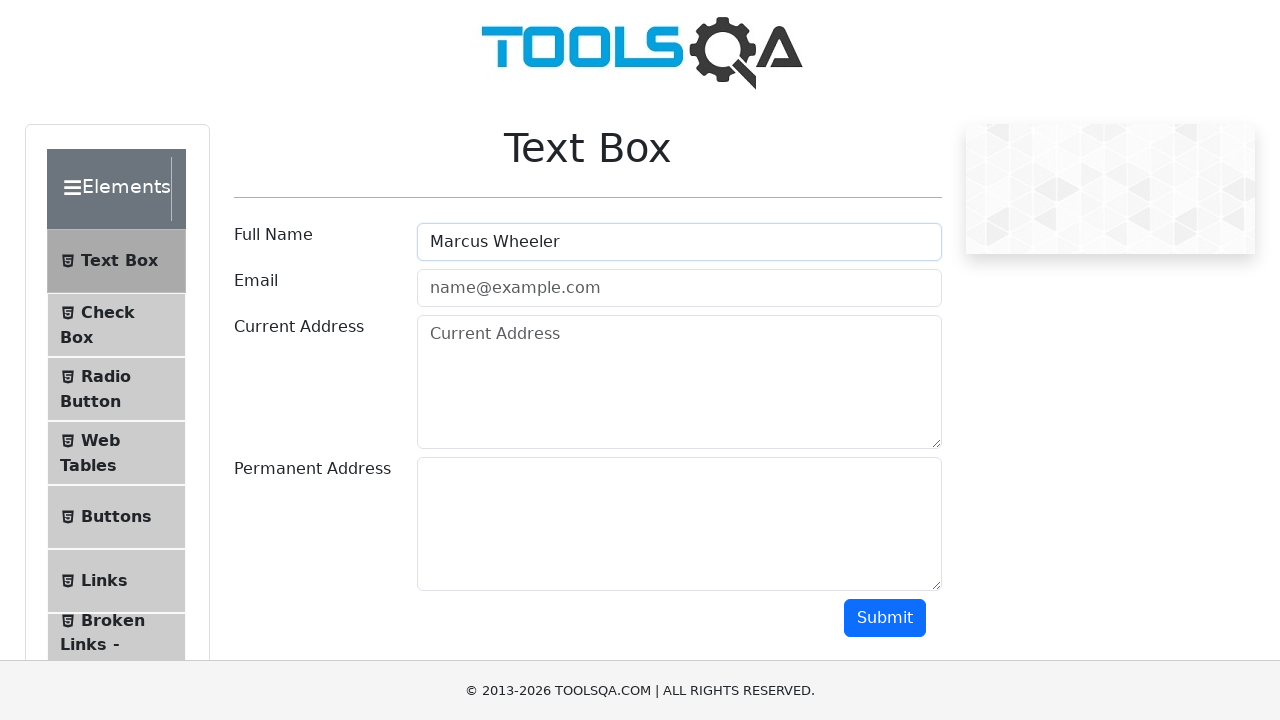

Filled email field with 'marcus.wheeler@testmail.com' on //*[@id="userEmail"]
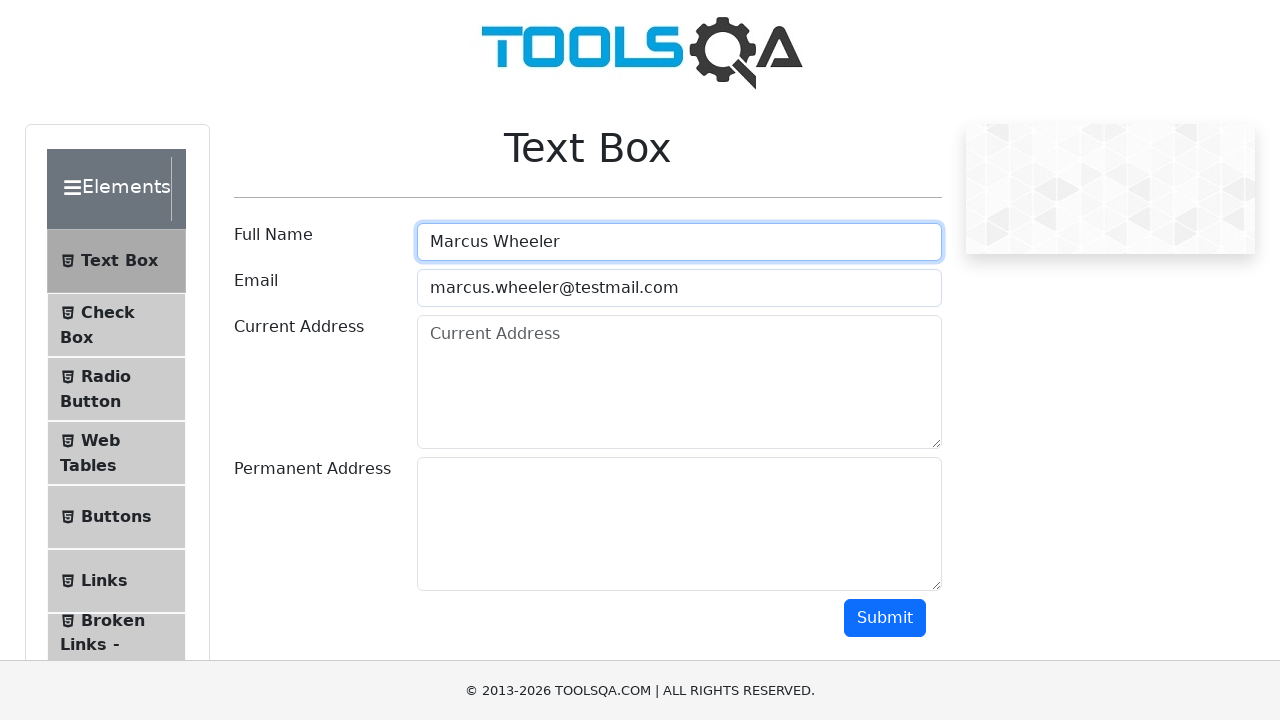

Filled current address field with '742 Maple Street' on //*[@id="currentAddress"]
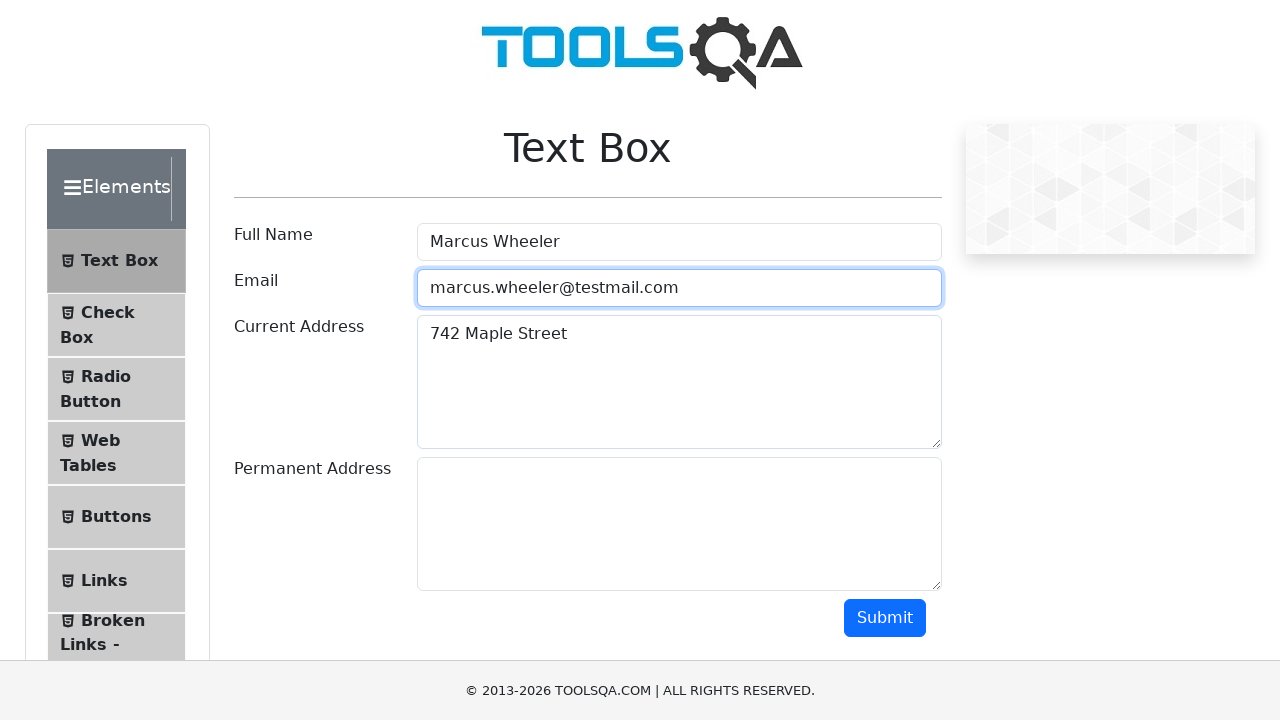

Filled permanent address field with '1580 Oak Avenue' on //*[@id="permanentAddress"]
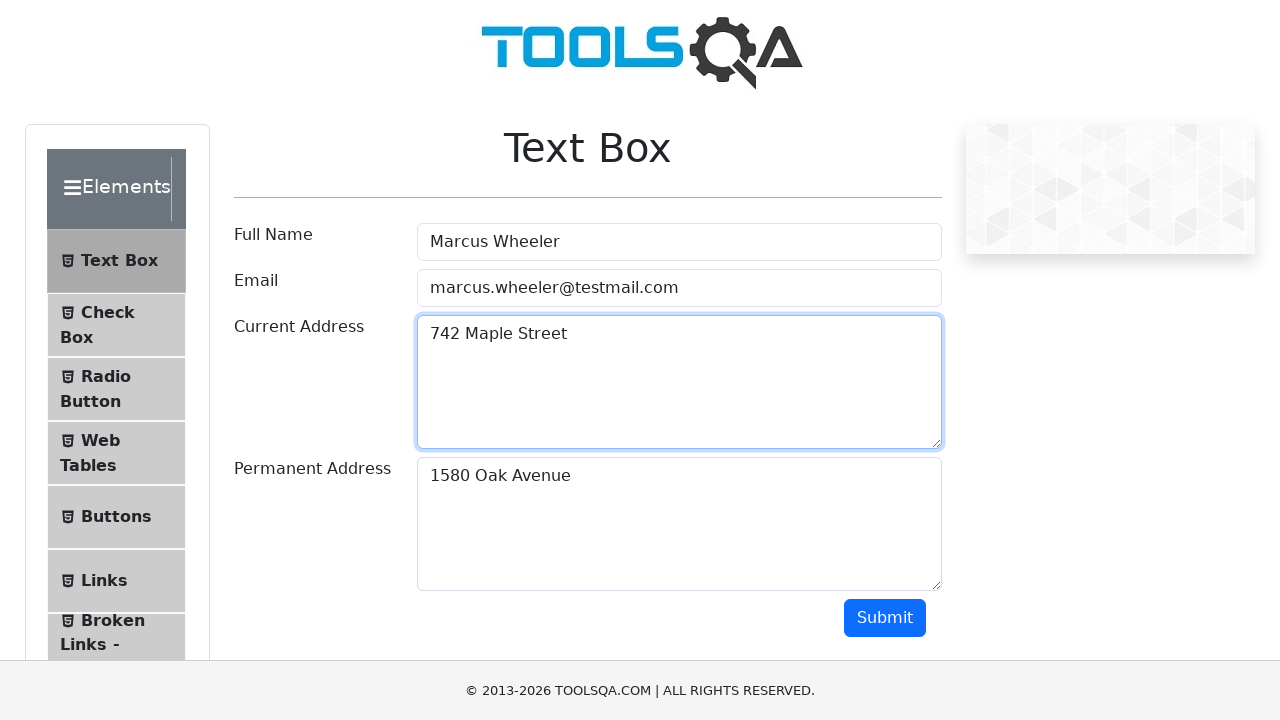

Clicked submit button to submit the text box form at (885, 618) on xpath=//*[@id="submit"]
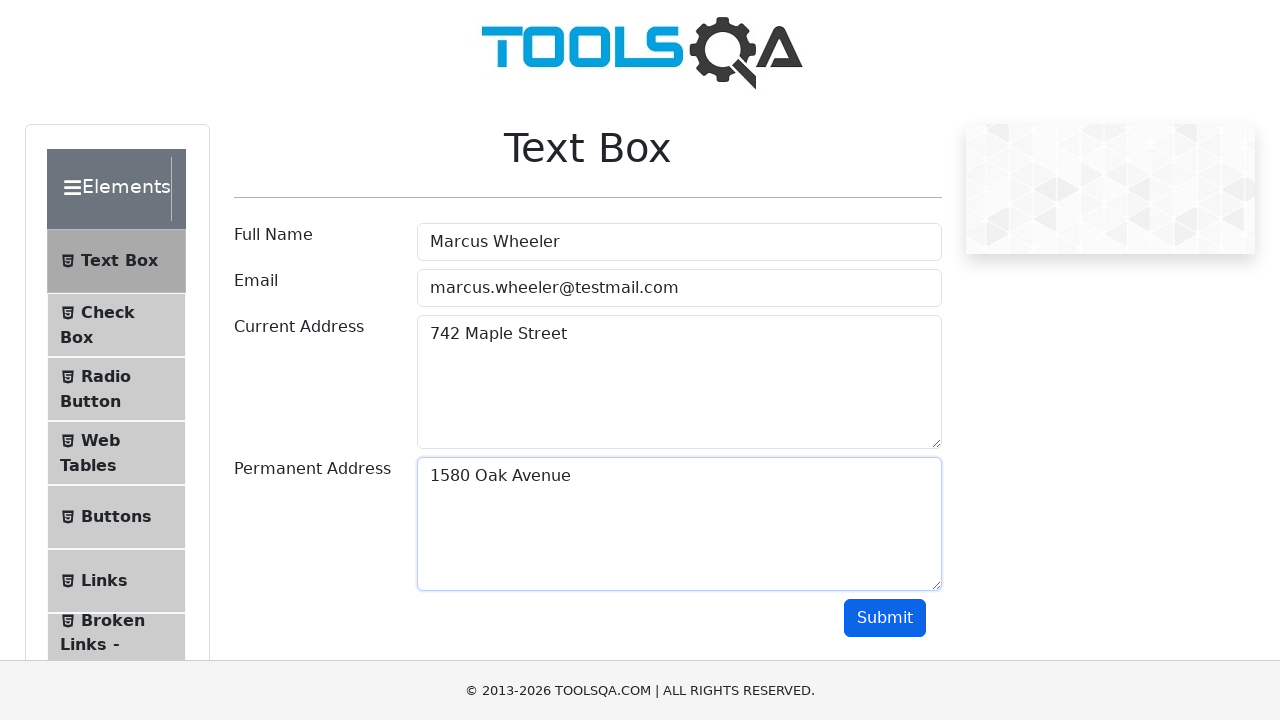

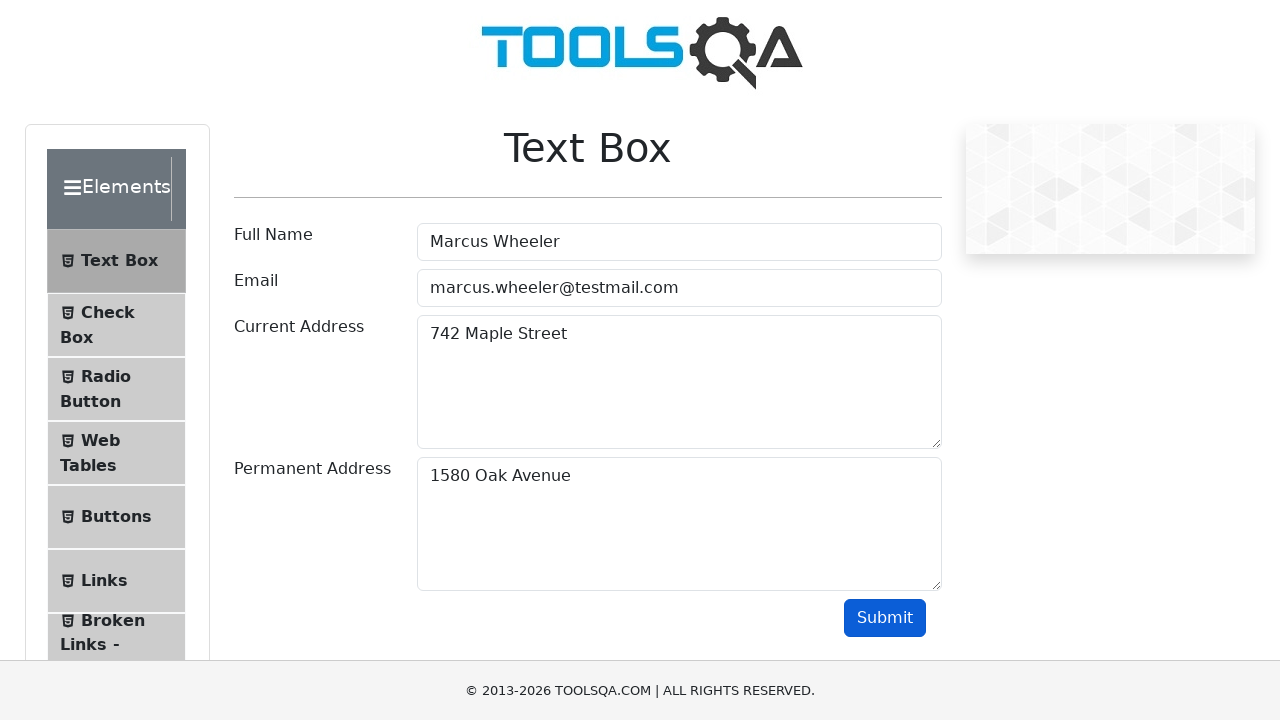